Fills in first name and last name fields on Google account creation page and submits the form

Starting URL: https://accounts.google.com/signup/v2/webcreateaccount?flowName=GlifWebSignIn&flowEntry=SignUp

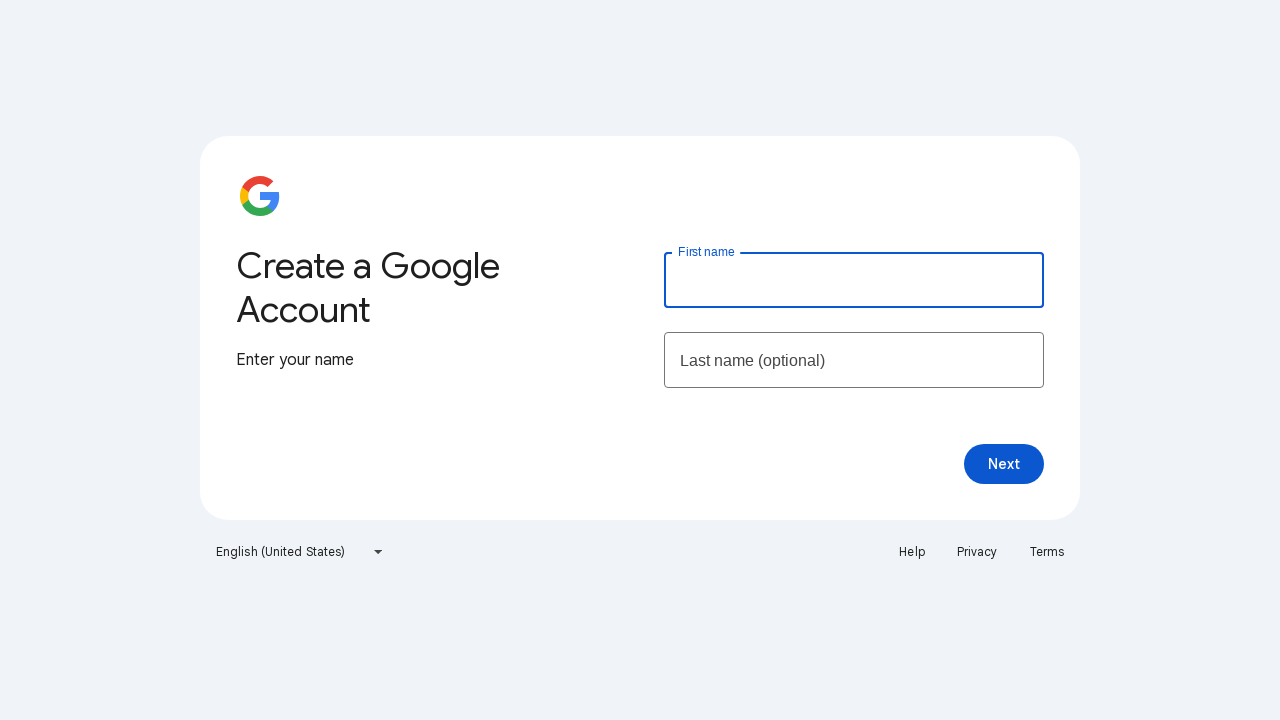

Filled first name field with 'Peter' on //input[@name='firstName']
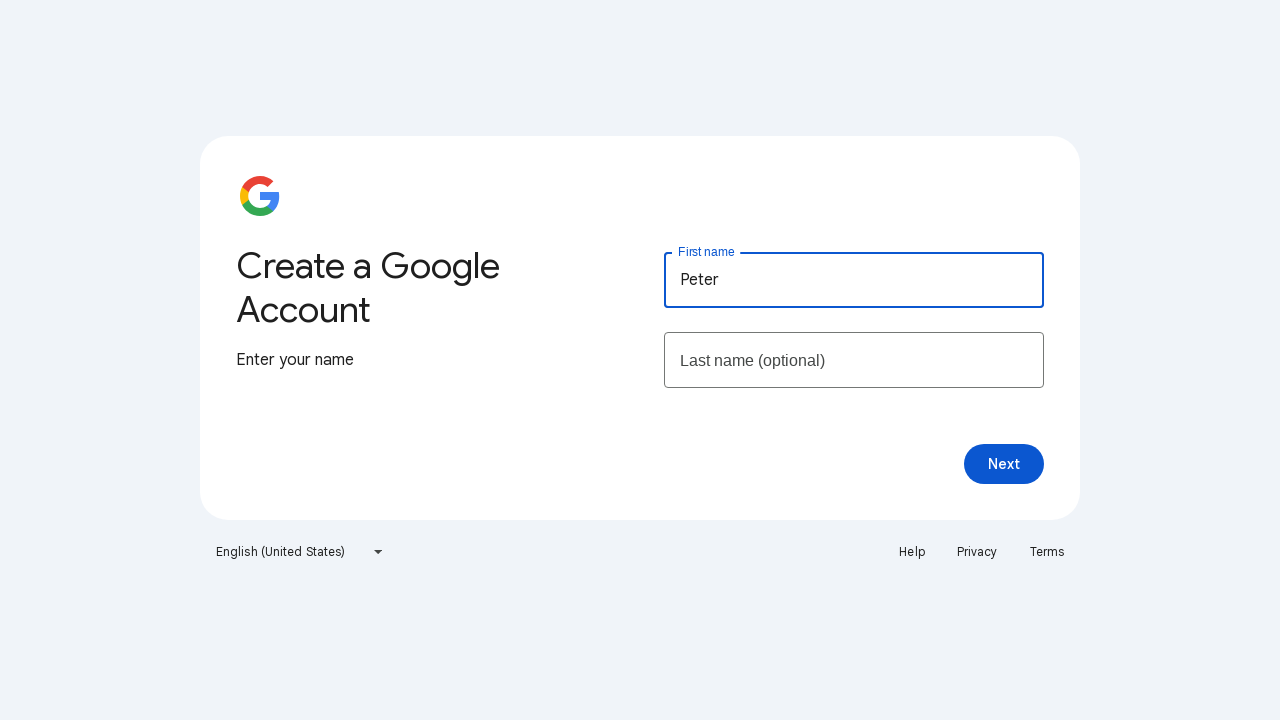

Filled last name field with 'Parker' on #lastName
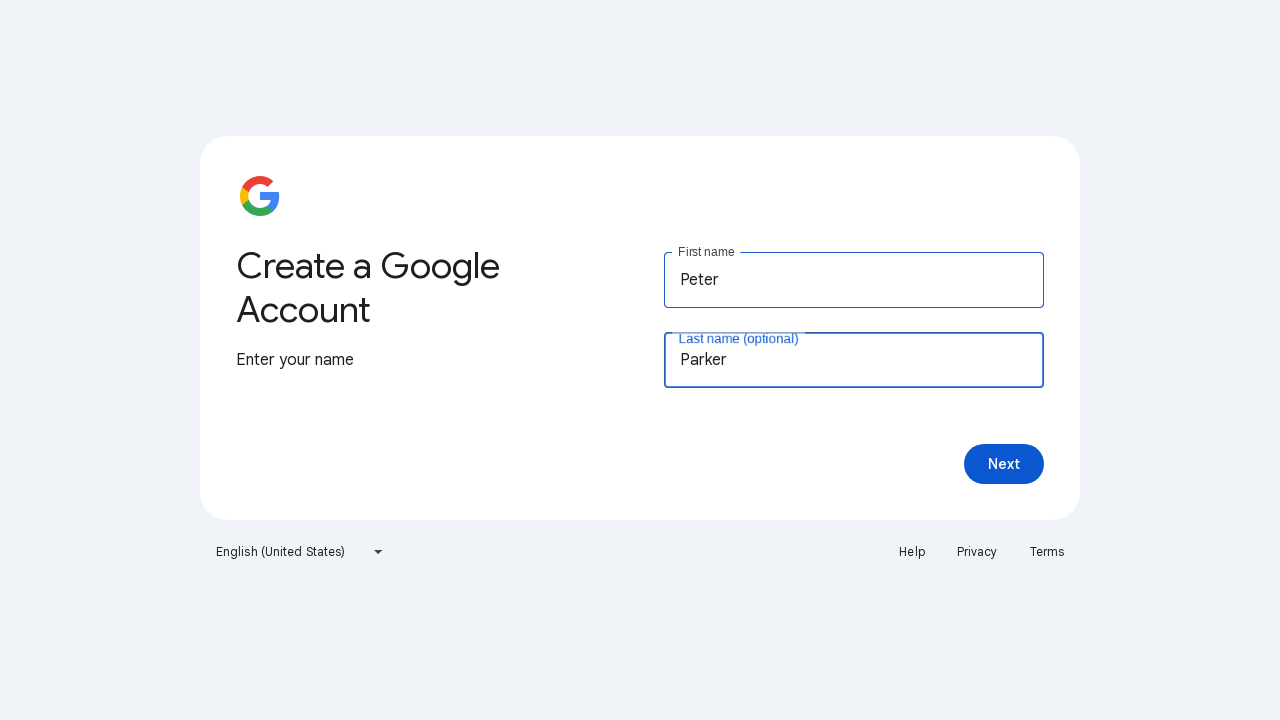

Submitted form by pressing Enter on first name field on //input[@name='firstName']
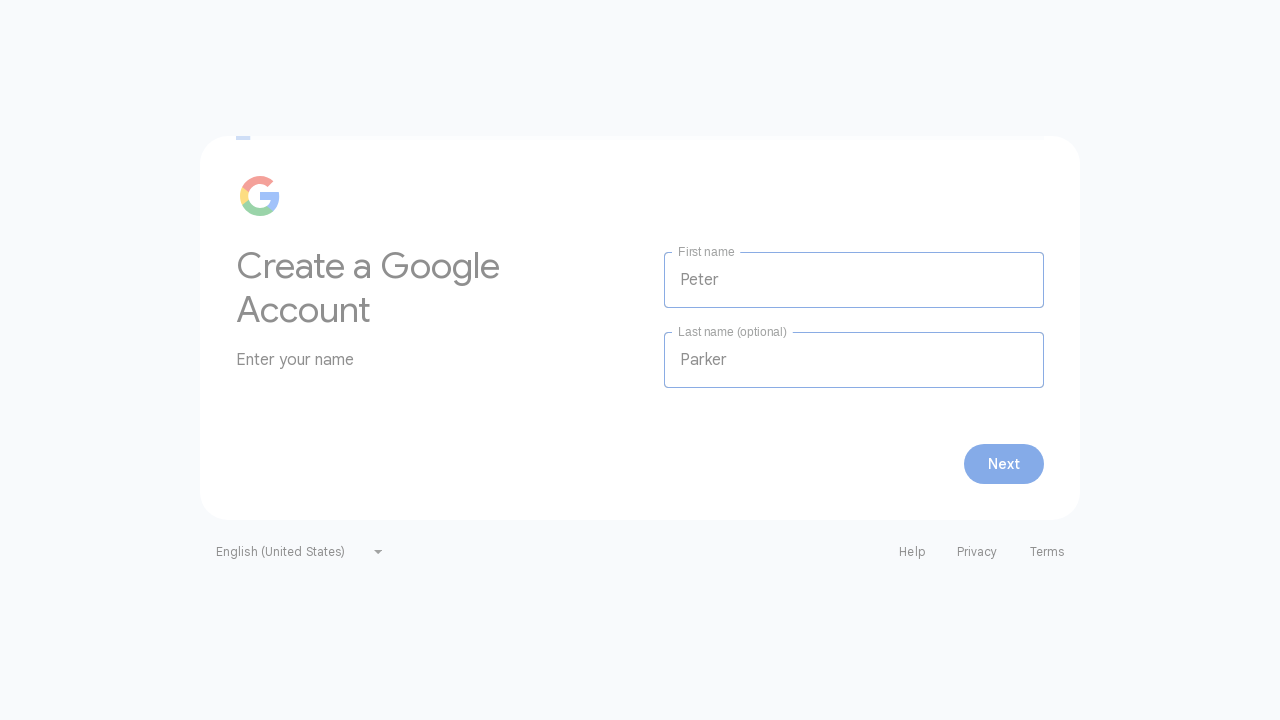

Waited 5 seconds for form submission to process
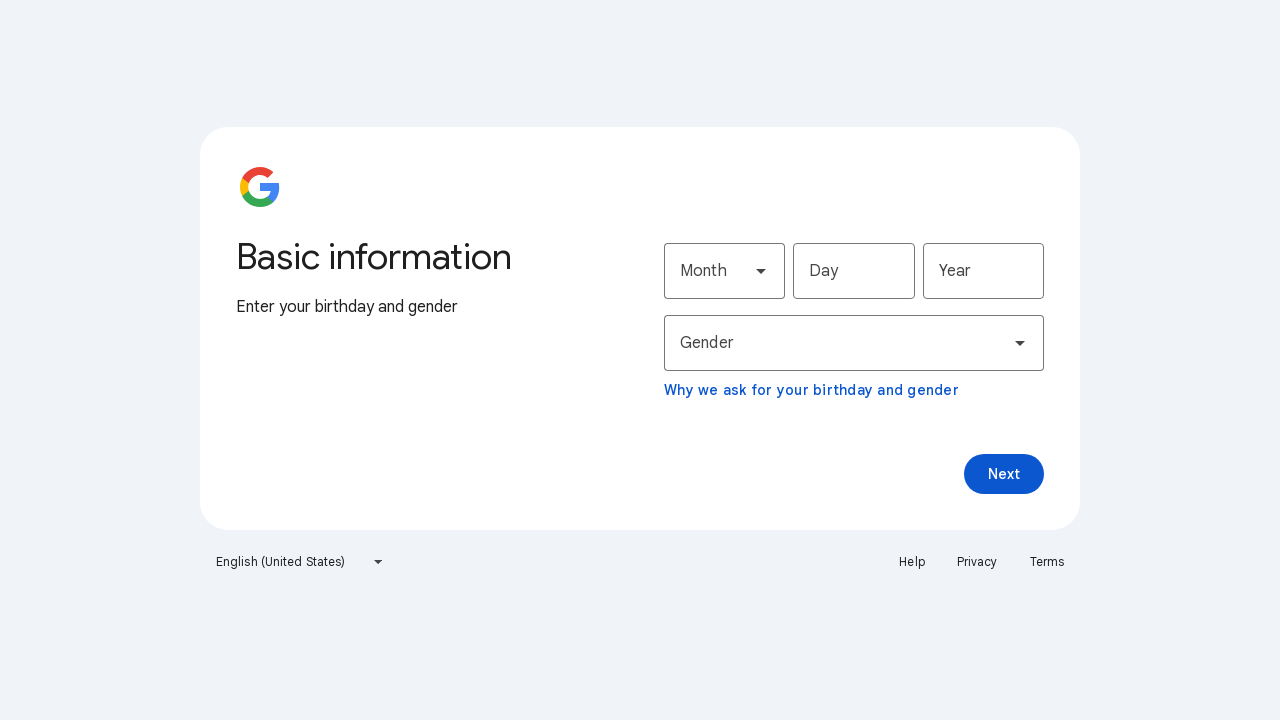

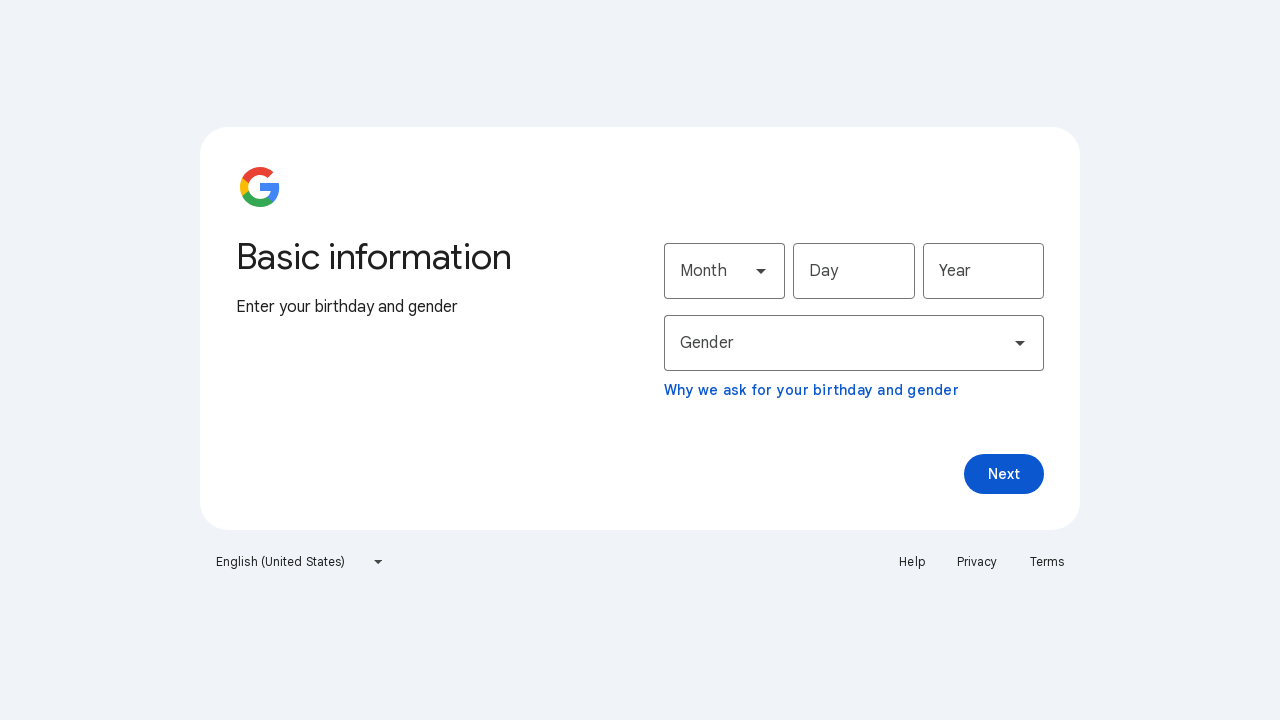